Tests modal popup functionality by opening a modal, reading its content, and closing it

Starting URL: https://formy-project.herokuapp.com/modal

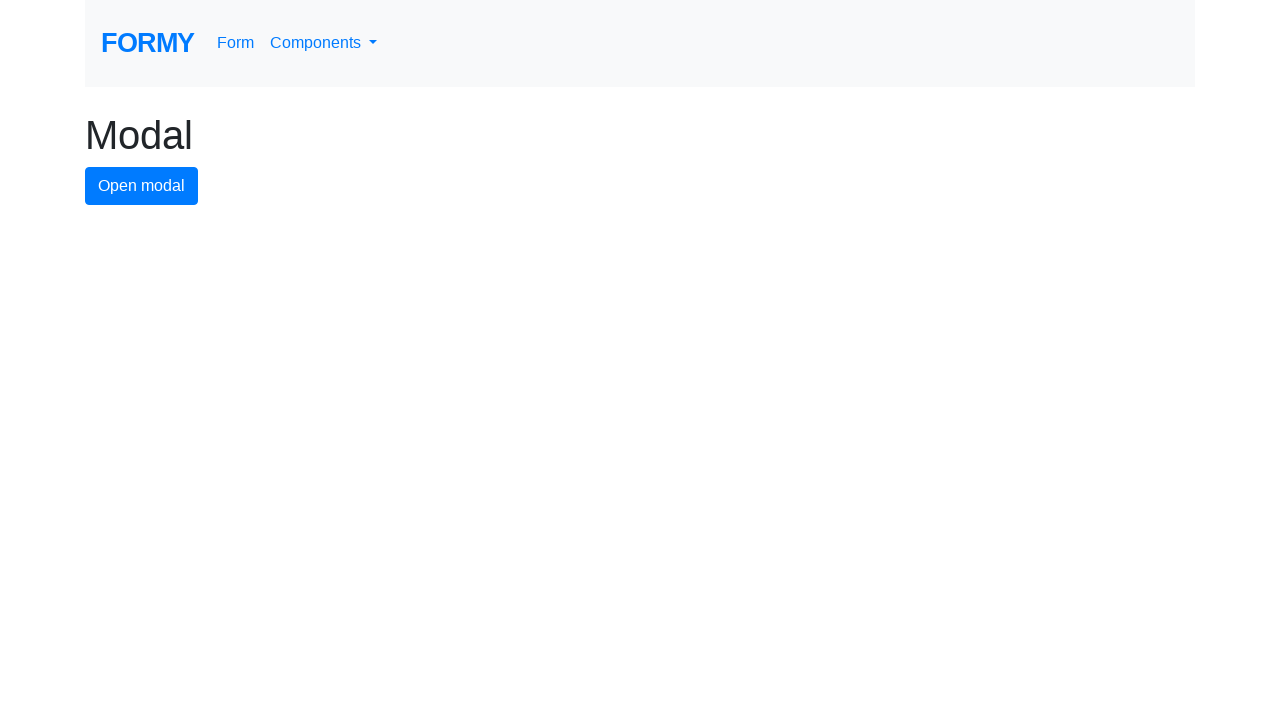

Clicked 'Open modal' button to display modal popup at (142, 186) on xpath=//button[contains(text(),'Open modal')]
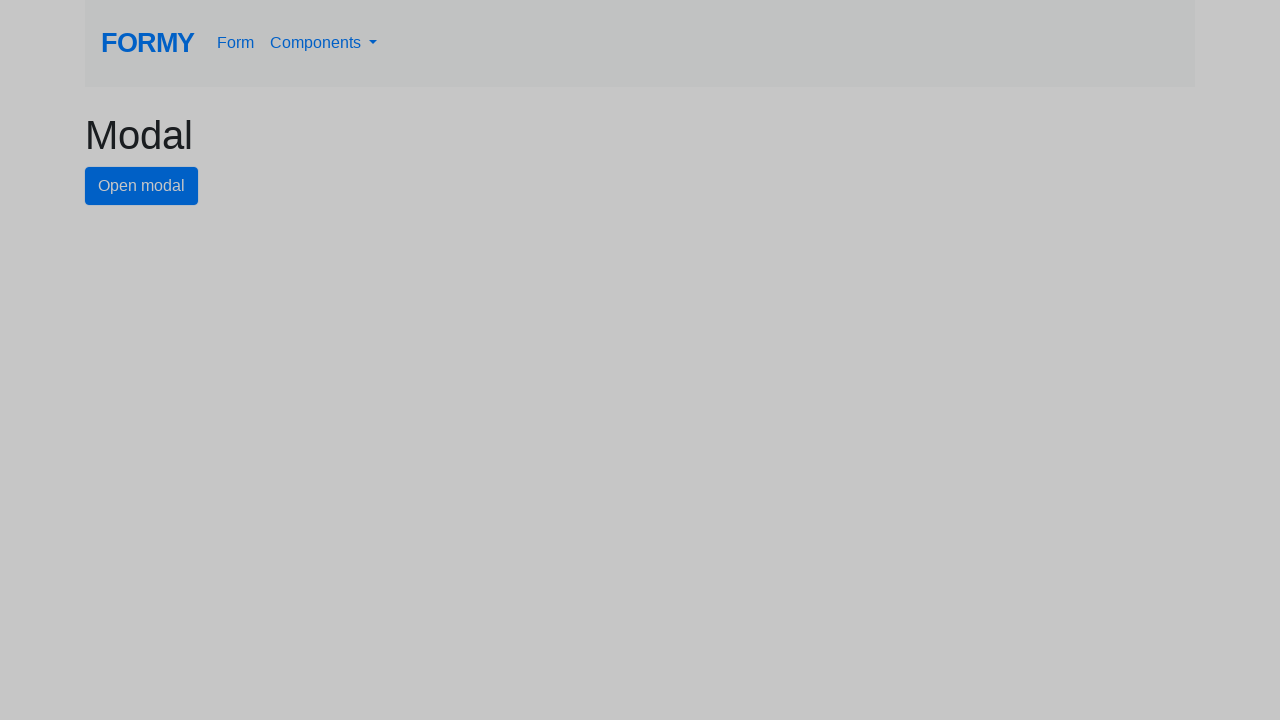

Modal popup became visible with close button ready
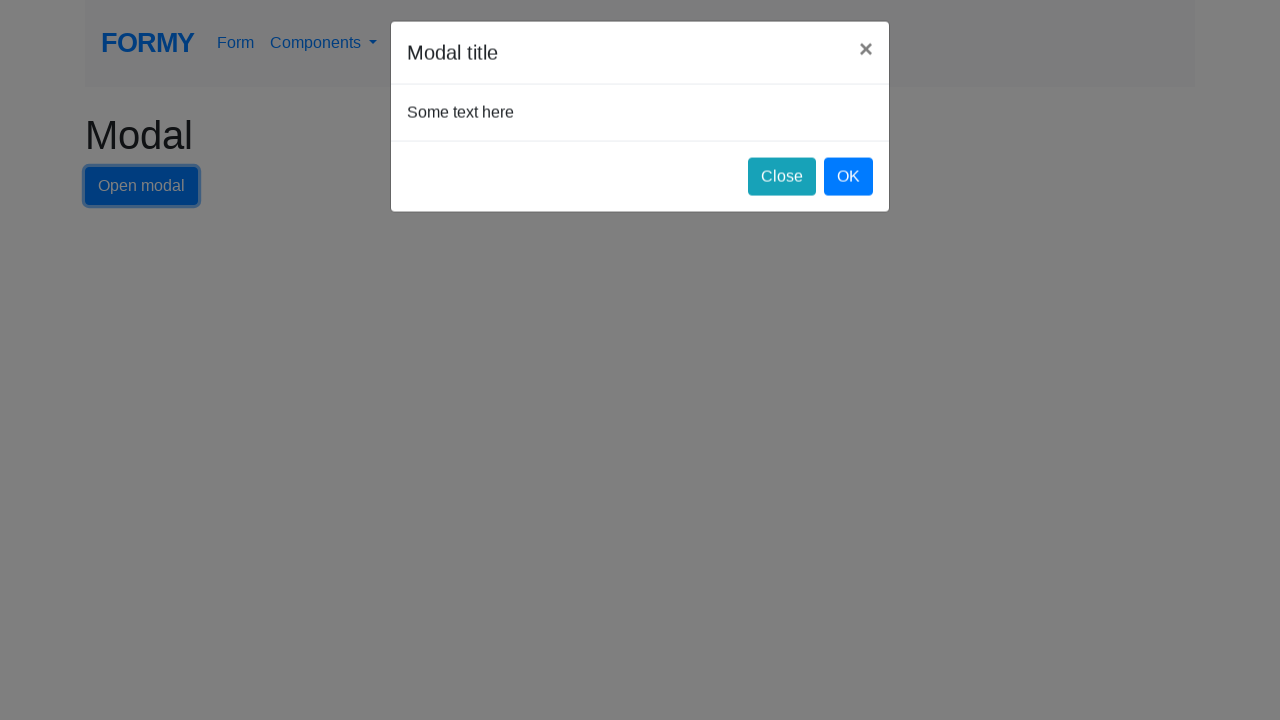

Retrieved modal title: 'Modal title'
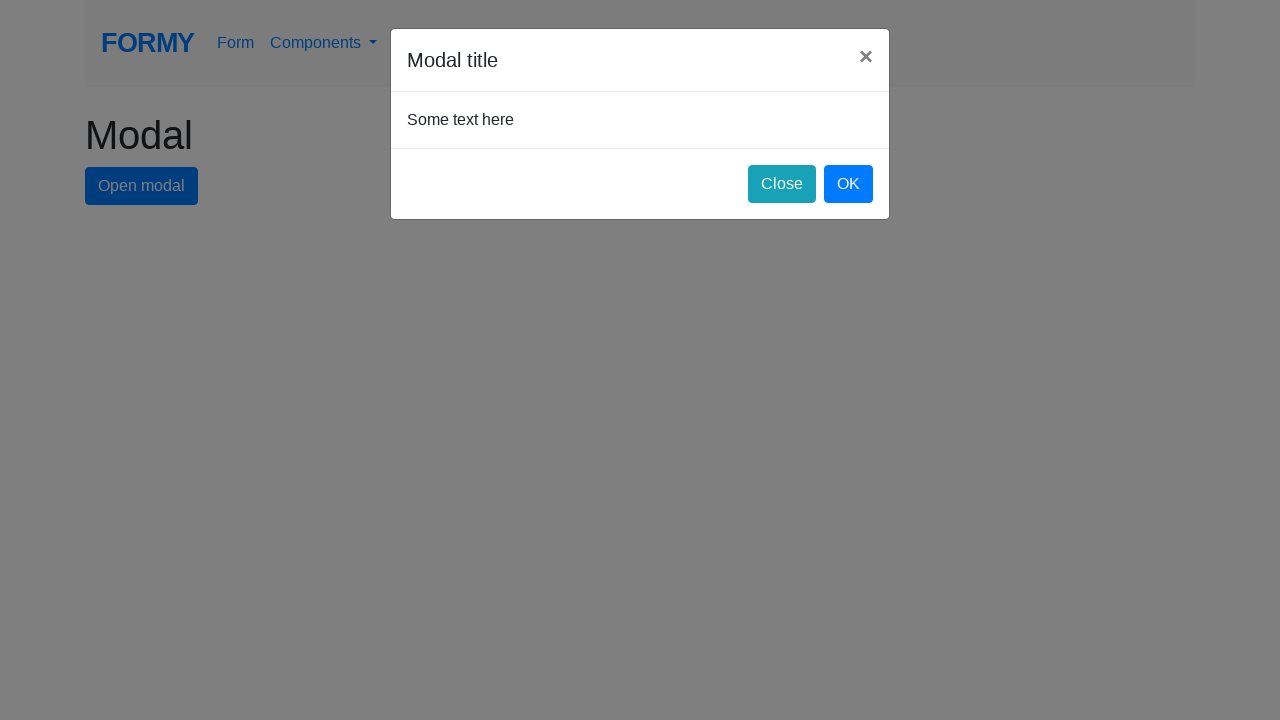

Retrieved modal body content: '
        Some text here
      '
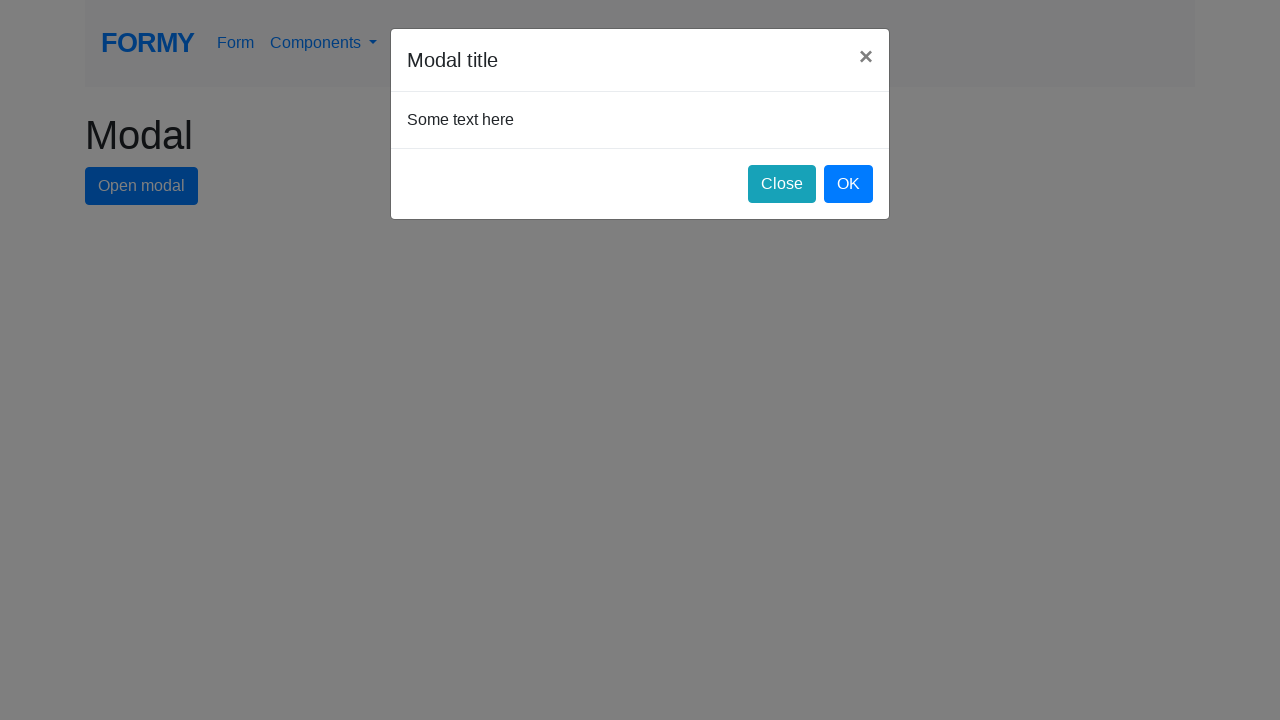

Clicked close button to dismiss modal popup at (782, 184) on #close-button
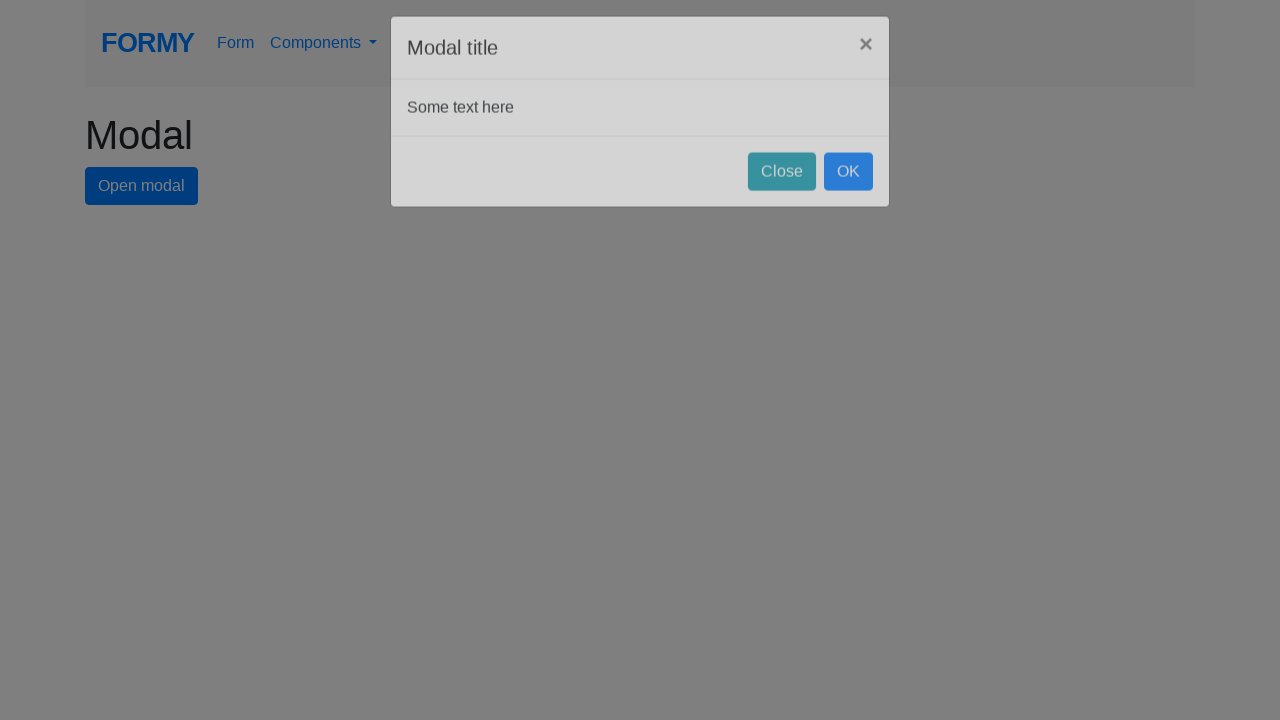

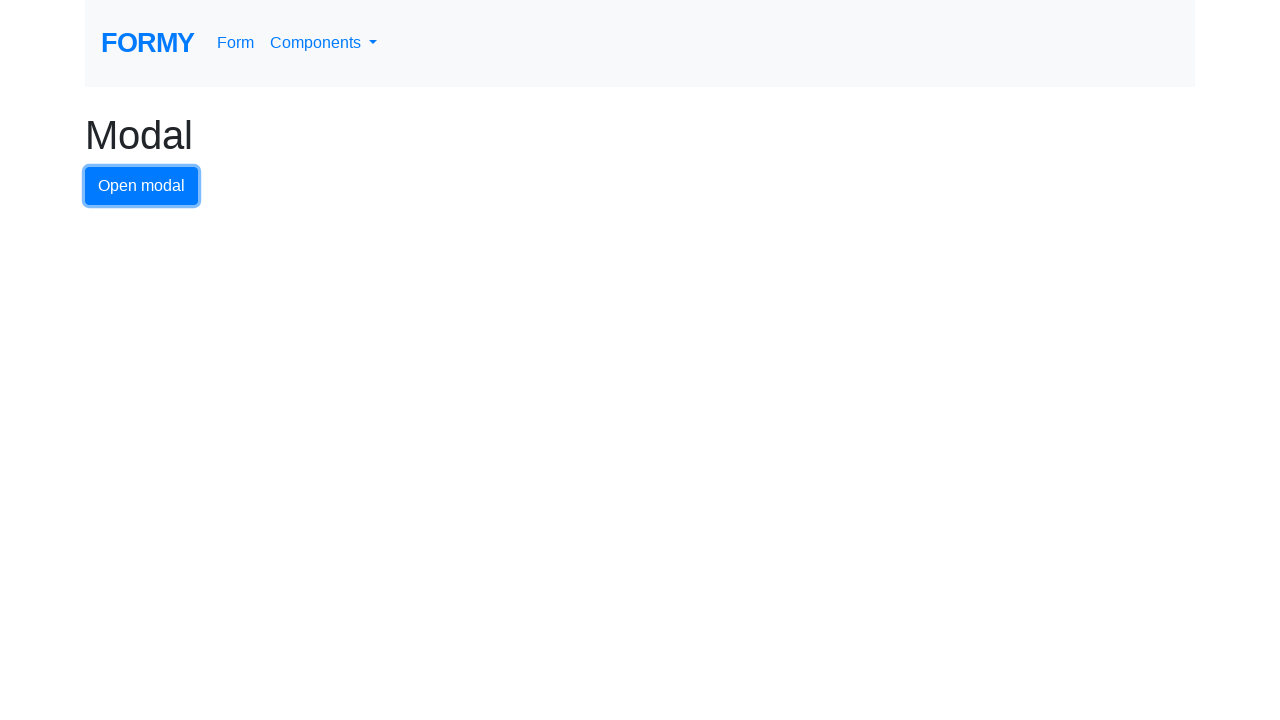